Tests button click functionality by clicking on Button 1 and verifying the result message appears with the expected text "Clicked on button one!"

Starting URL: http://practice.cydeo.com/multiple_buttons

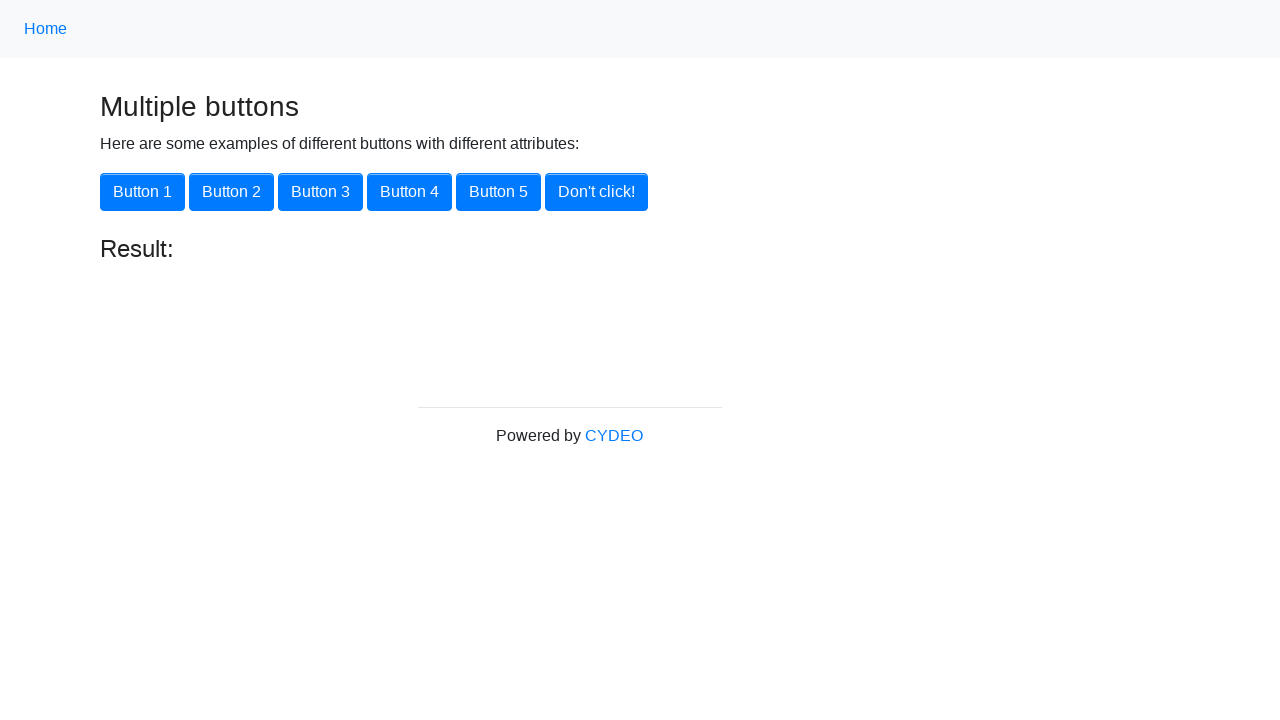

Clicked on Button 1 at (142, 192) on xpath=//button[.='Button 1']
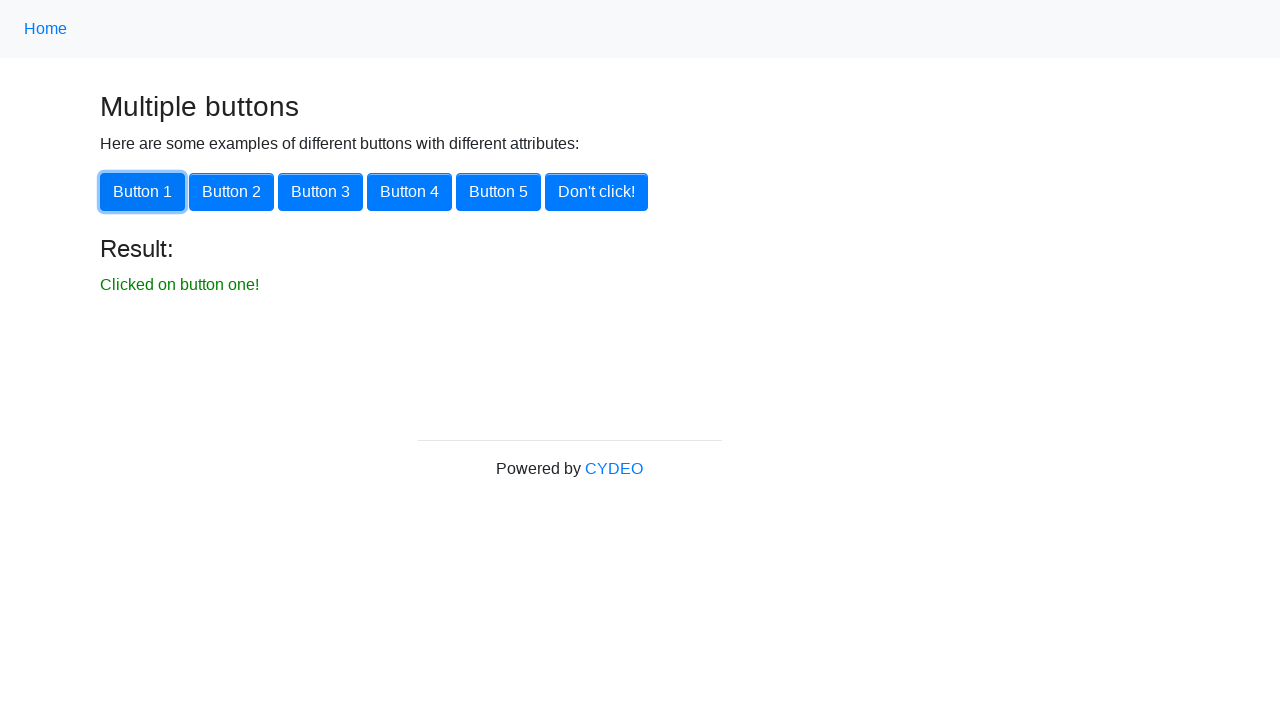

Waited for result message to appear
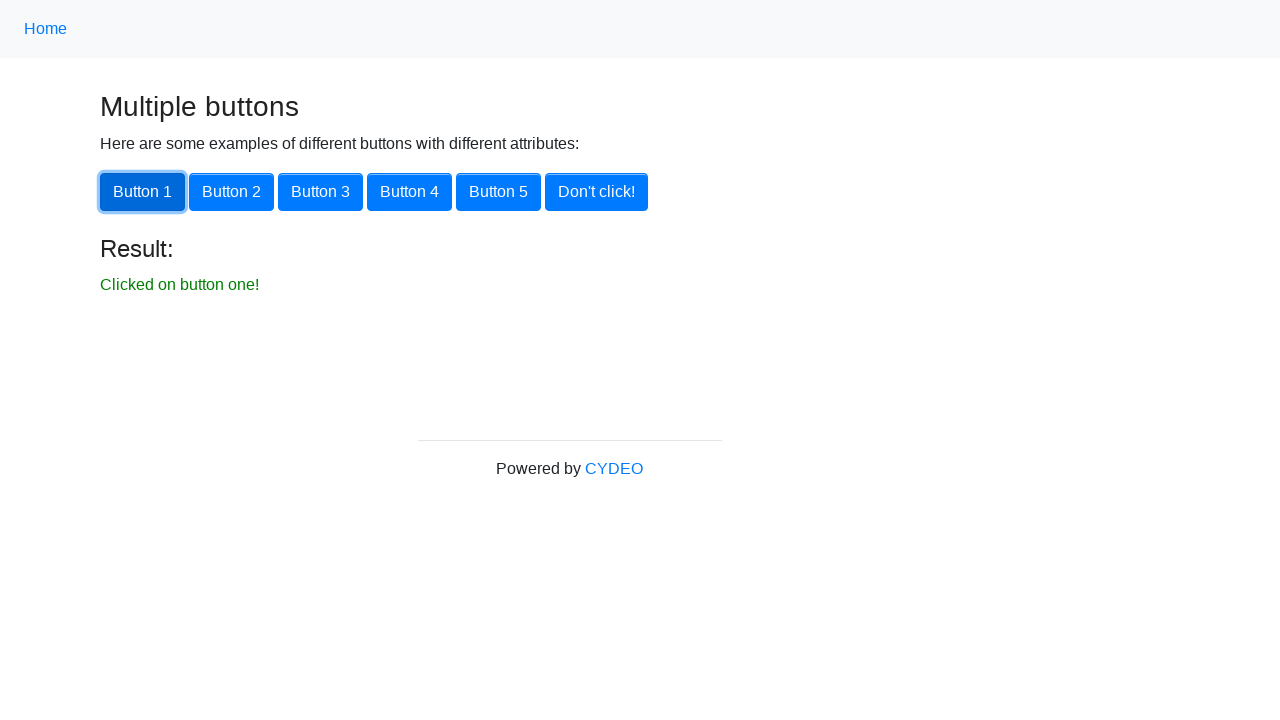

Retrieved result message text
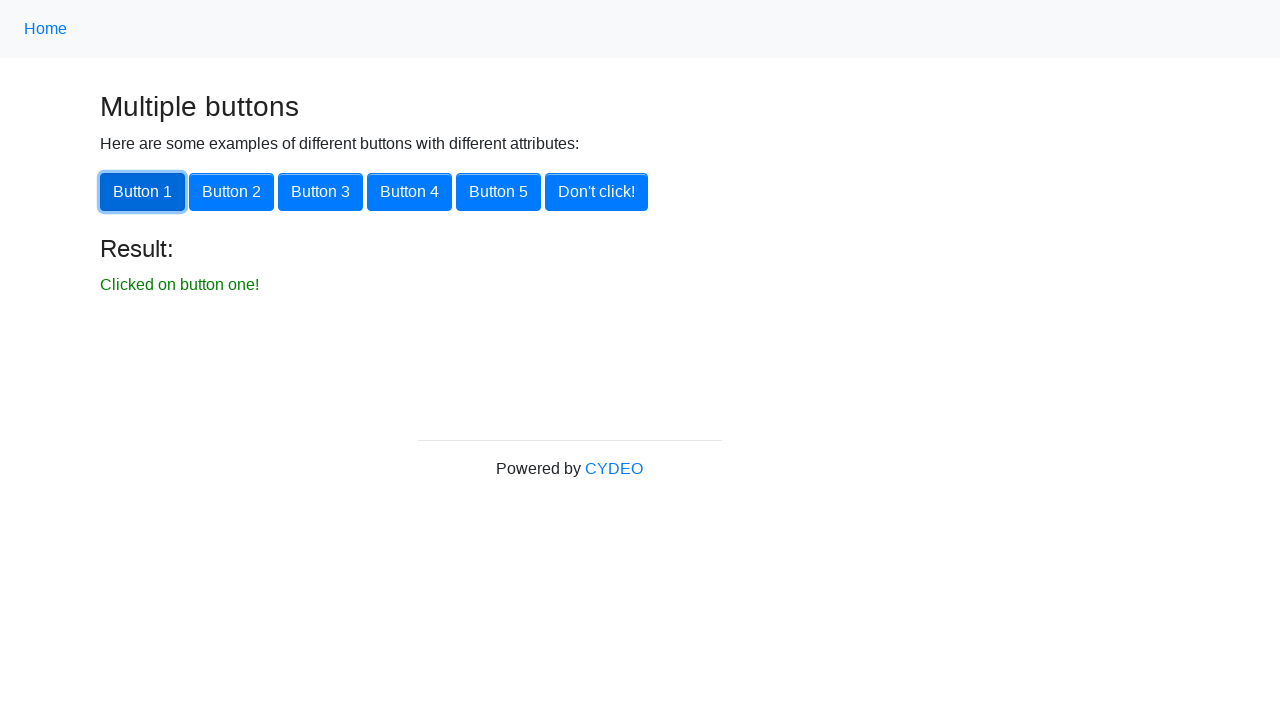

Verified result message contains expected text 'Clicked on button one!'
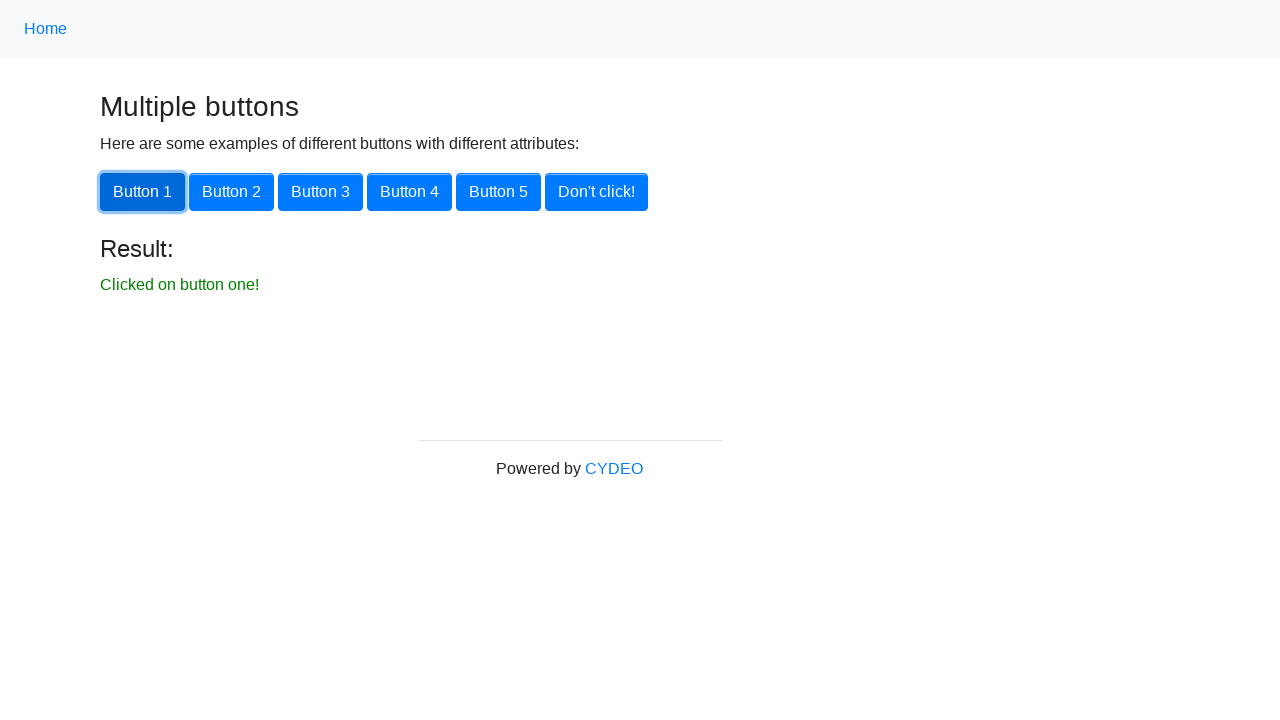

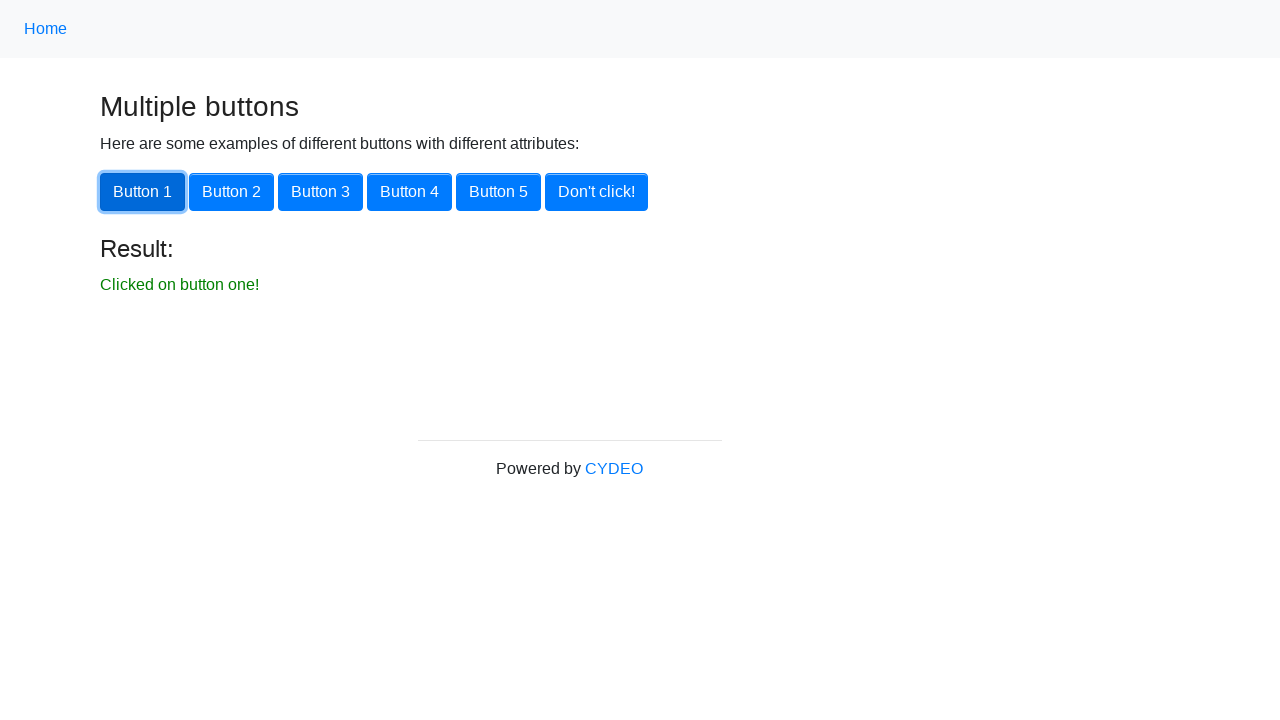